Tests navigation to About Us page by hovering over Company menu and clicking on About Us submenu item

Starting URL: http://rovsing.dk/

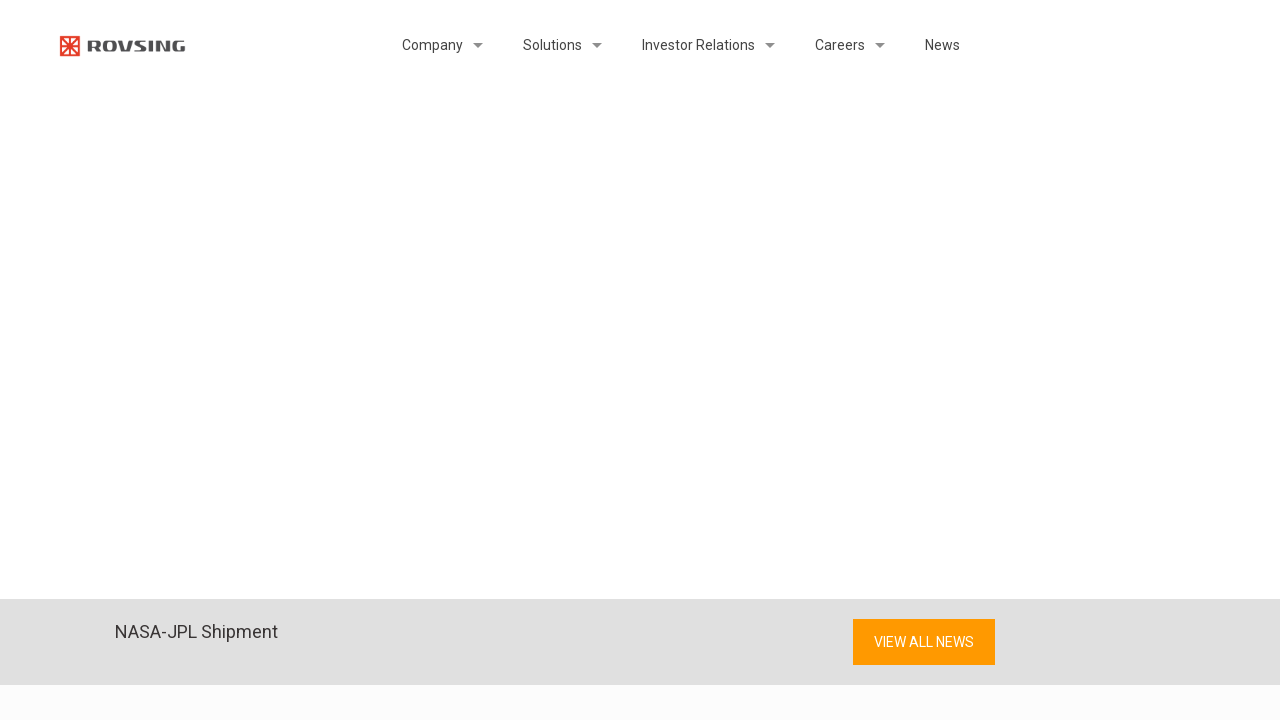

Hovered over Company menu item at (432, 45) on li#menu-item-3361
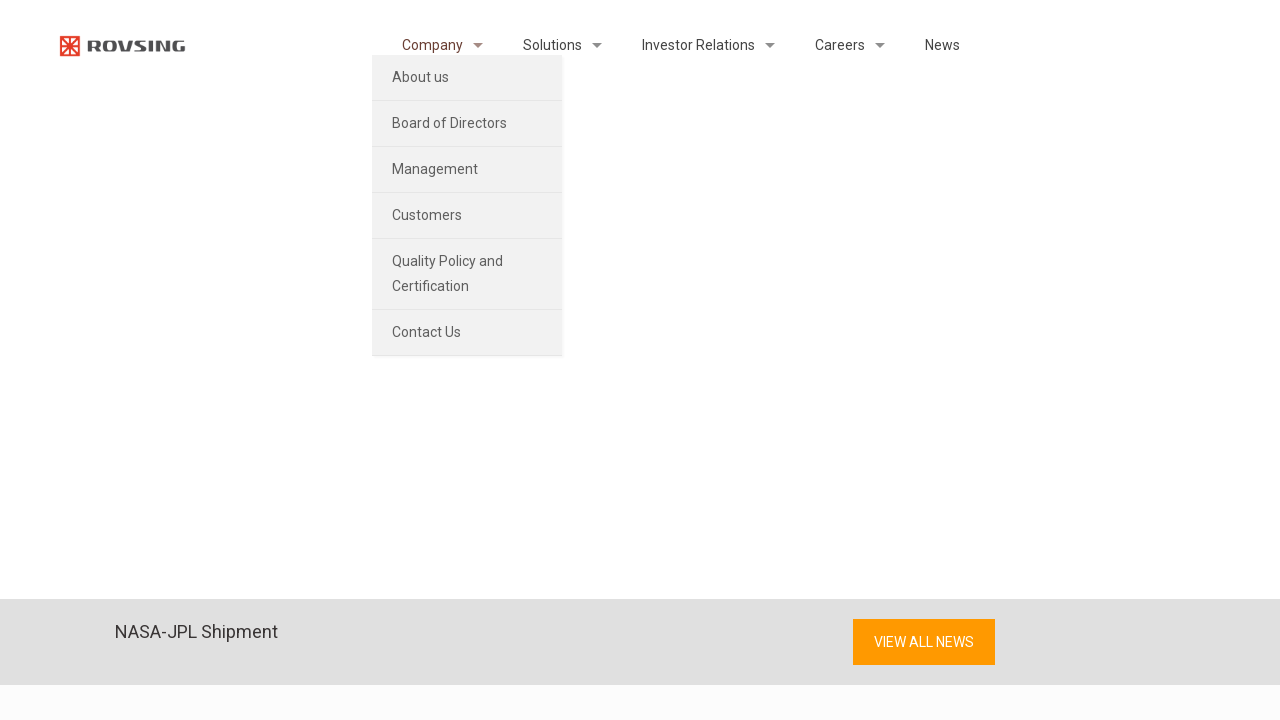

Clicked About Us submenu item at (467, 78) on li#menu-item-3004
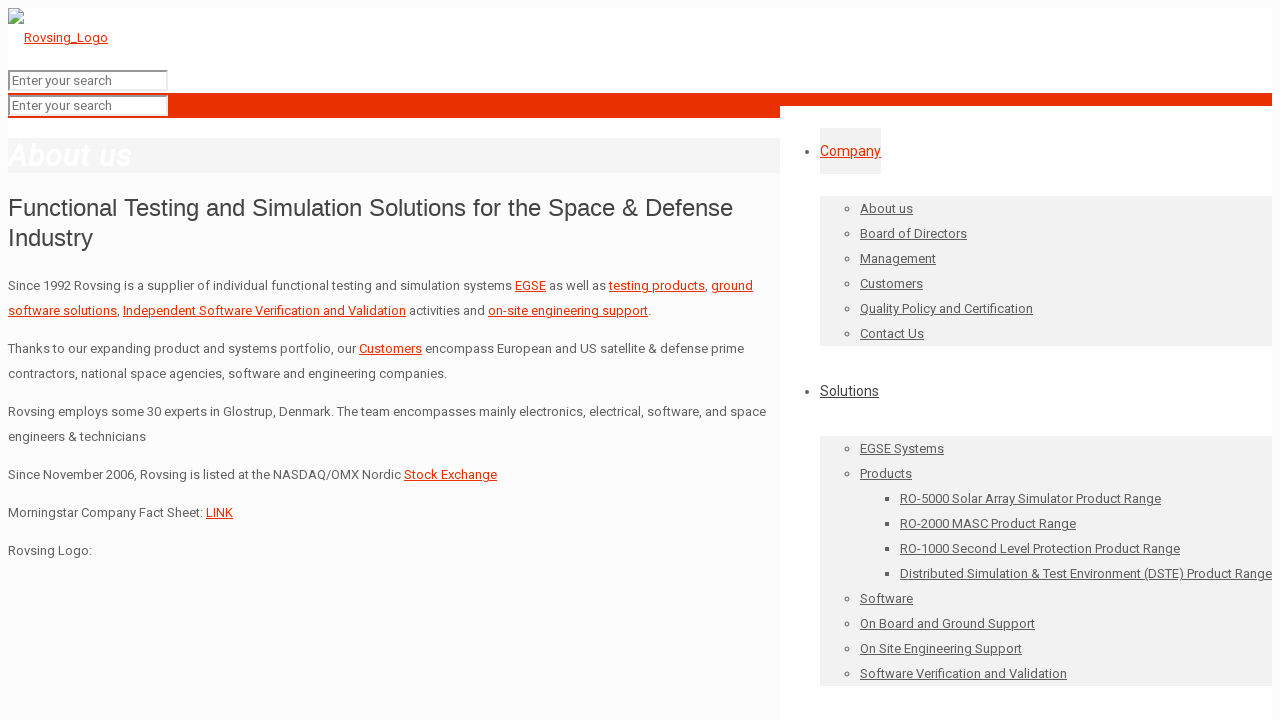

Page navigation completed and network idle
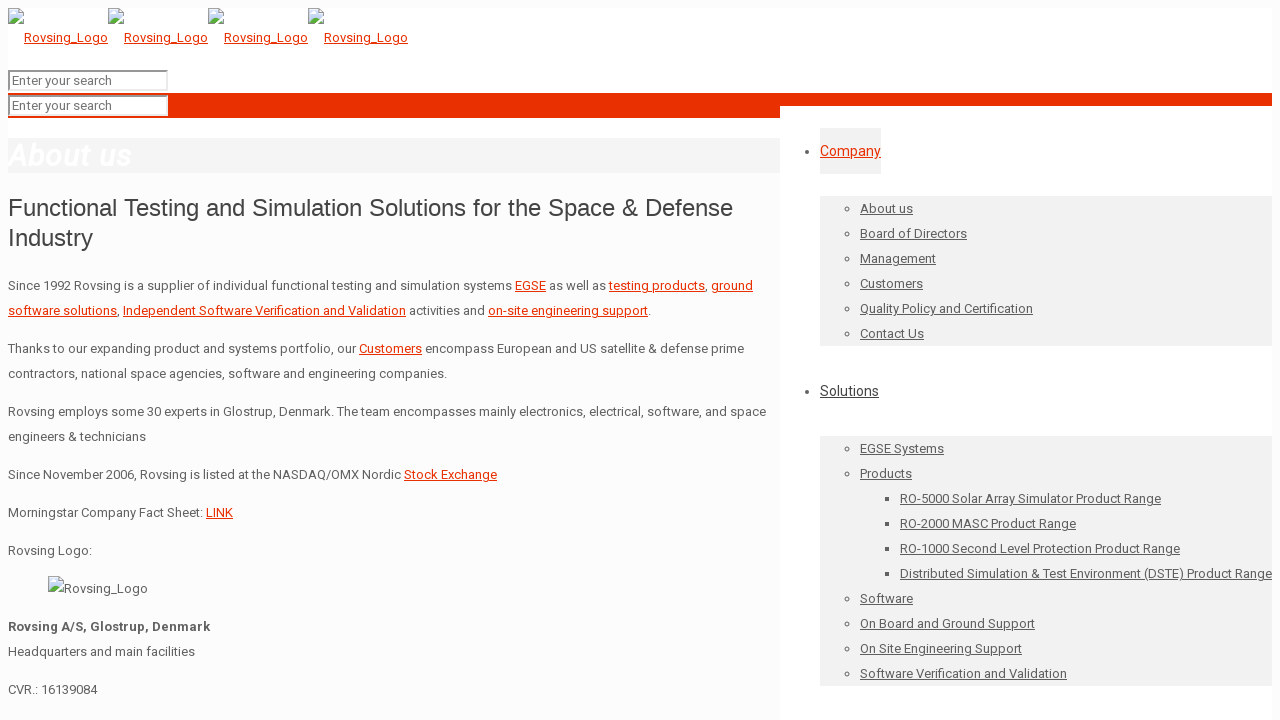

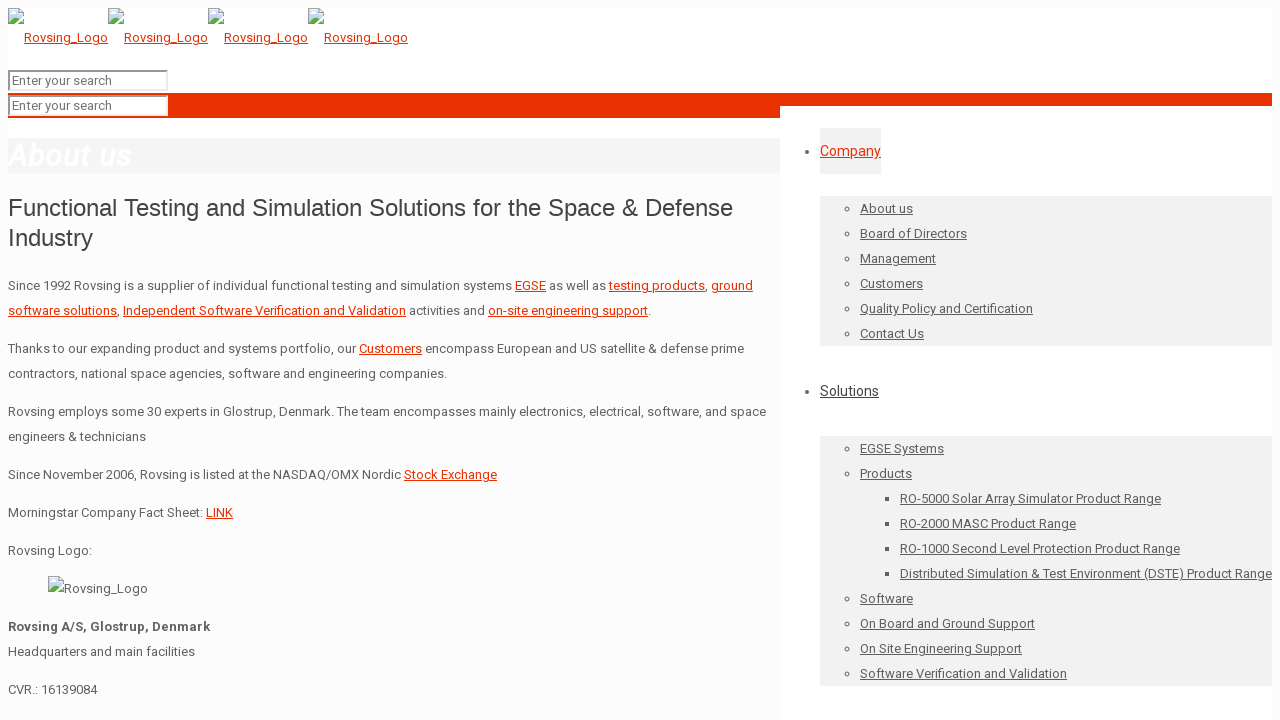